Tests filling only the CPF field without other user information, then clicking through Include and Finalize buttons to verify error handling.

Starting URL: https://ciscodeto.github.io/AcodemiaGerenciamento/yalunos.html

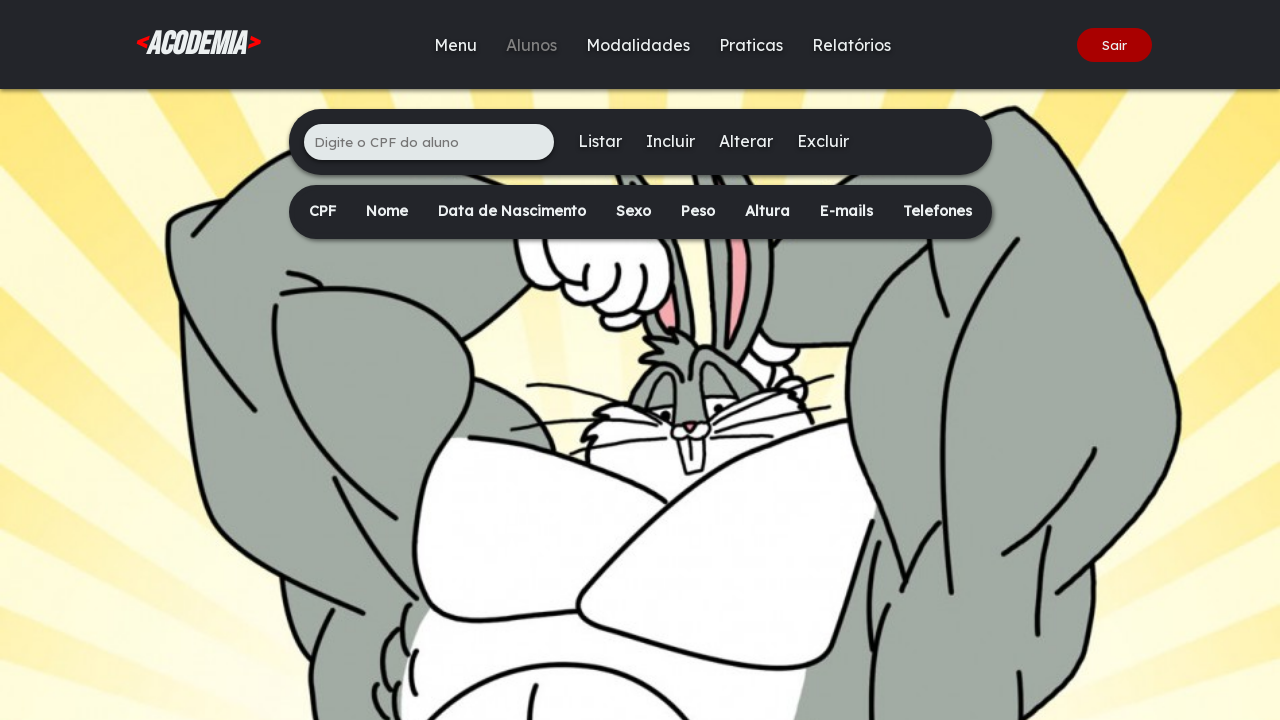

Filled CPF field with '847.293.156-42' on xpath=/html/body/div[2]/main/div[1]/ul/li[1]/input
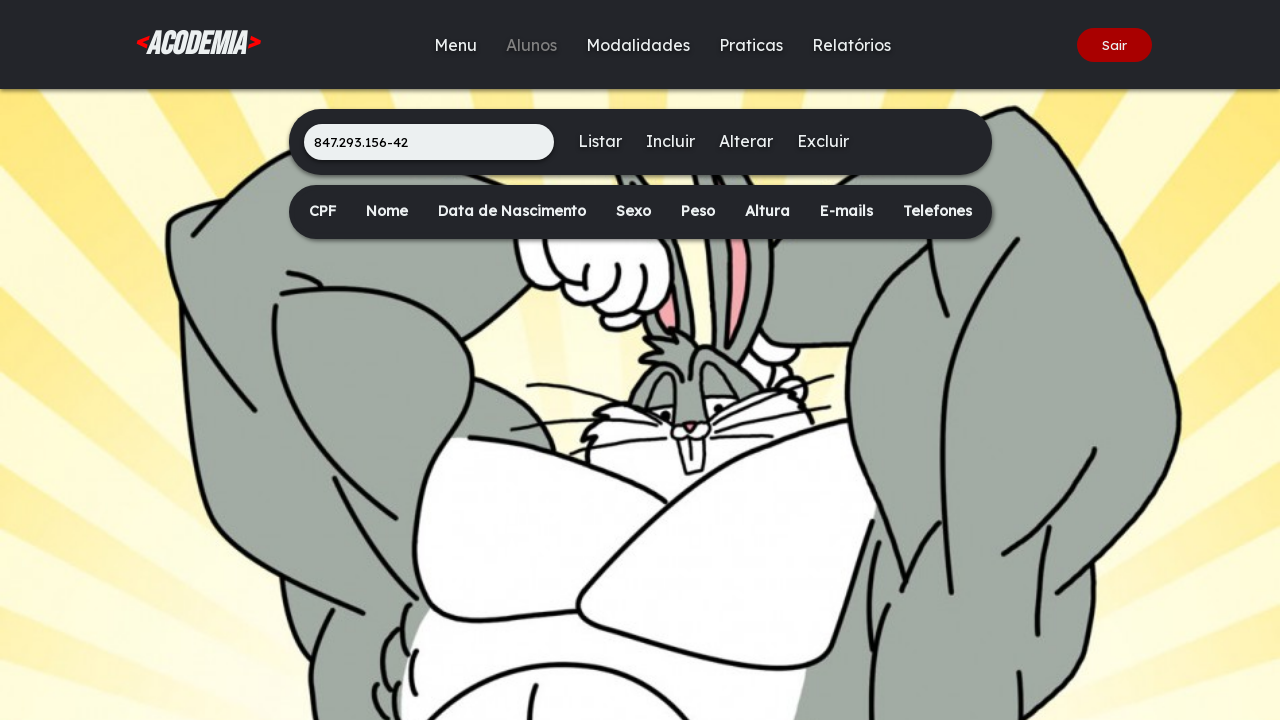

Clicked the Include button at (670, 141) on xpath=/html/body/div[2]/main/div[1]/ul/li[3]/a
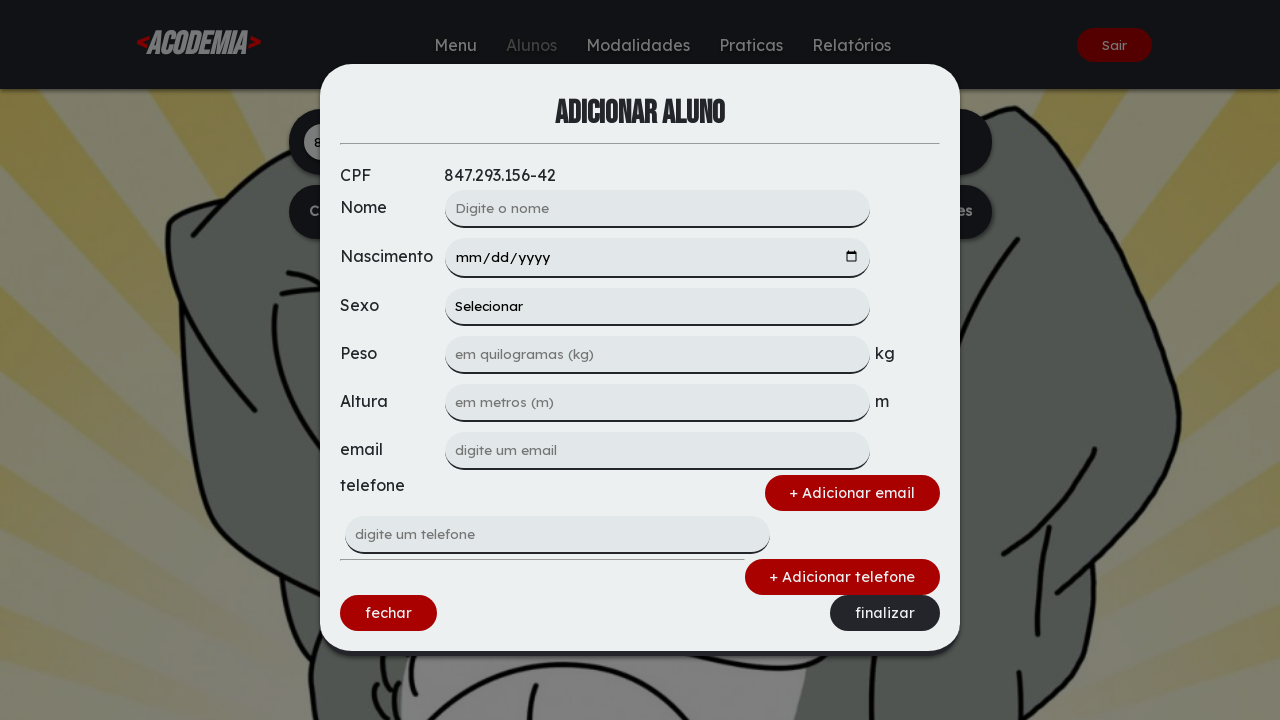

Clicked the Finalize button at (885, 613) on xpath=/html/body/div[1]/div/form/div[3]/a[2]
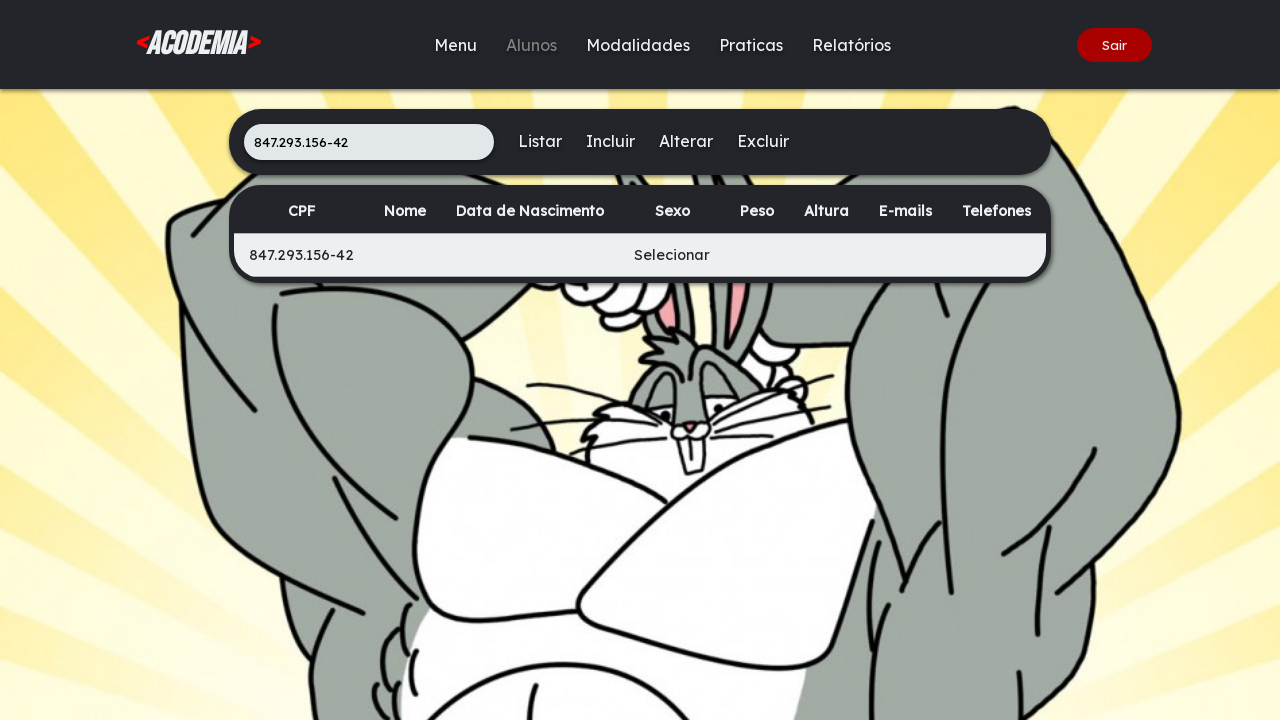

Clicked the List button at (540, 141) on xpath=/html/body/div[2]/main/div[1]/ul/li[2]/a
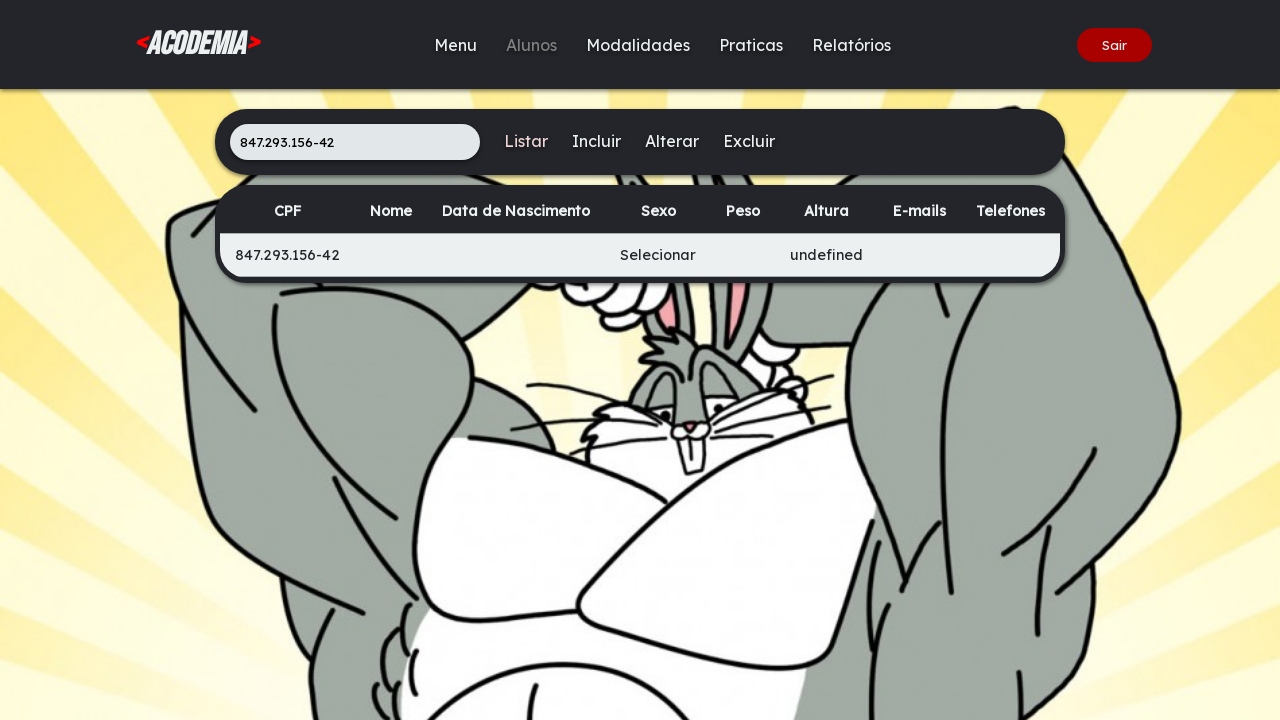

Content table loaded
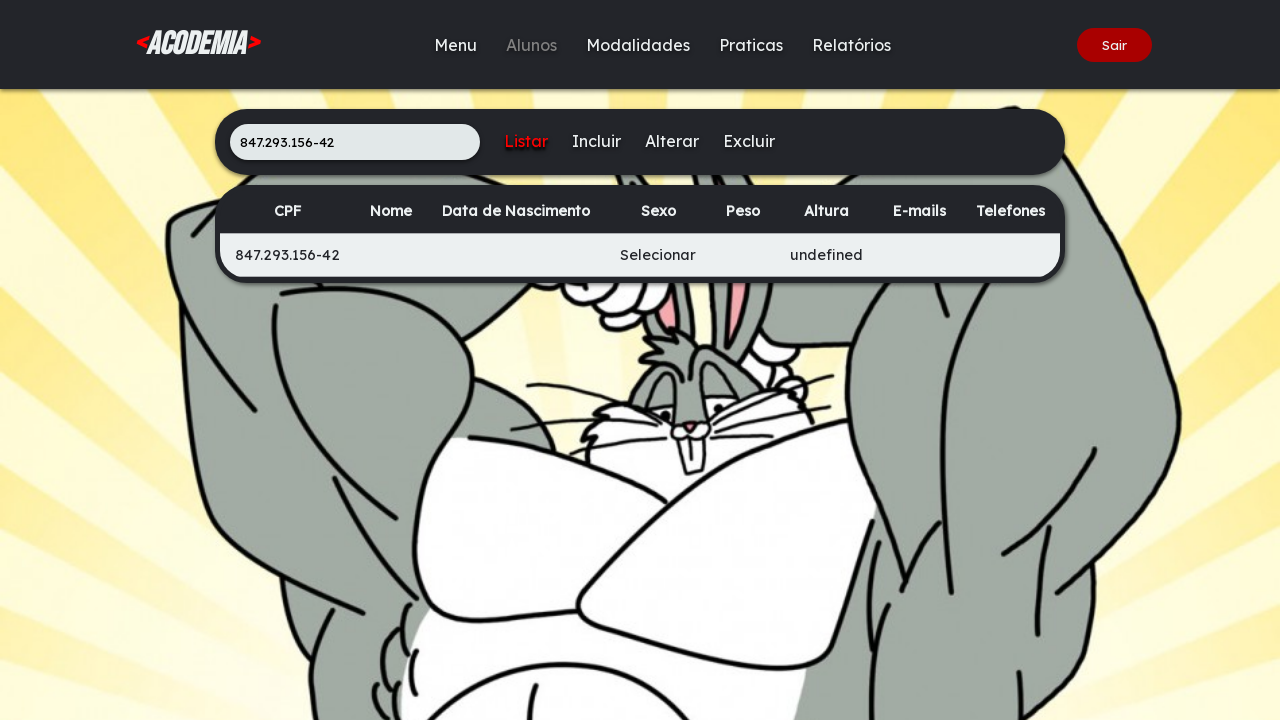

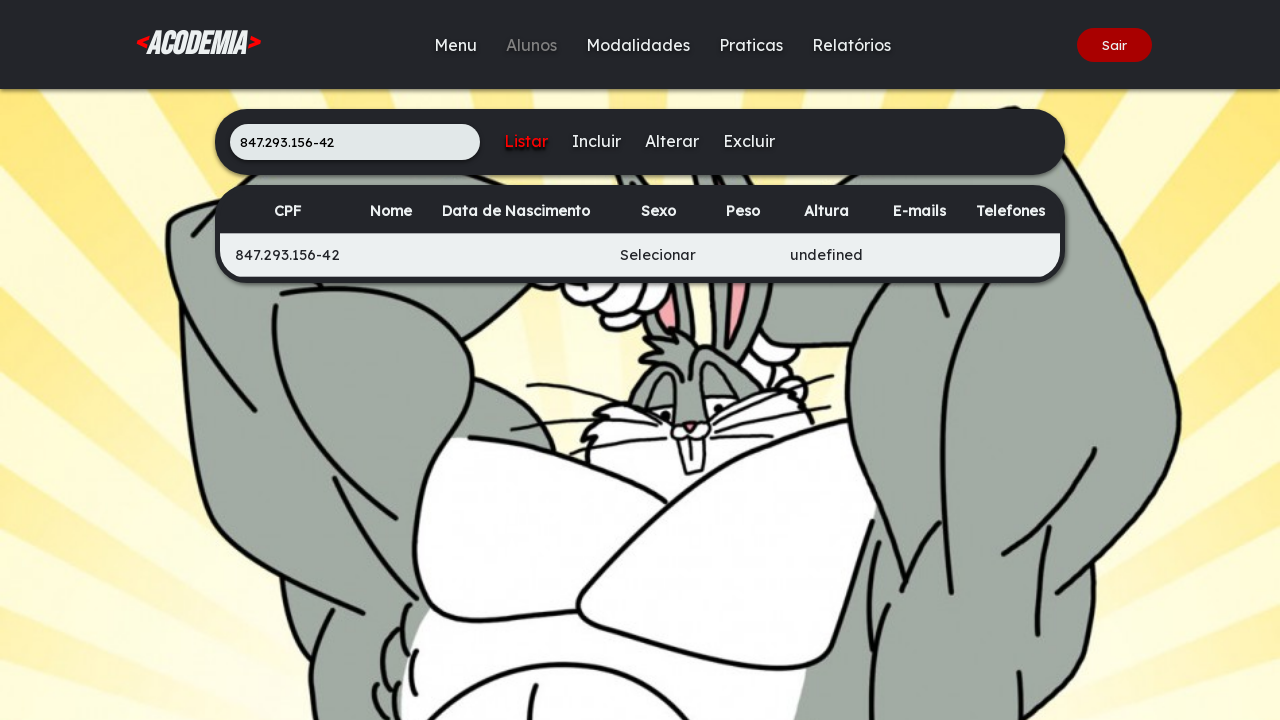